Tests the dynamic dropdown functionality on SpiceJet website by clicking the "From" field and verifying that location suggestions appear

Starting URL: https://www.spicejet.com/

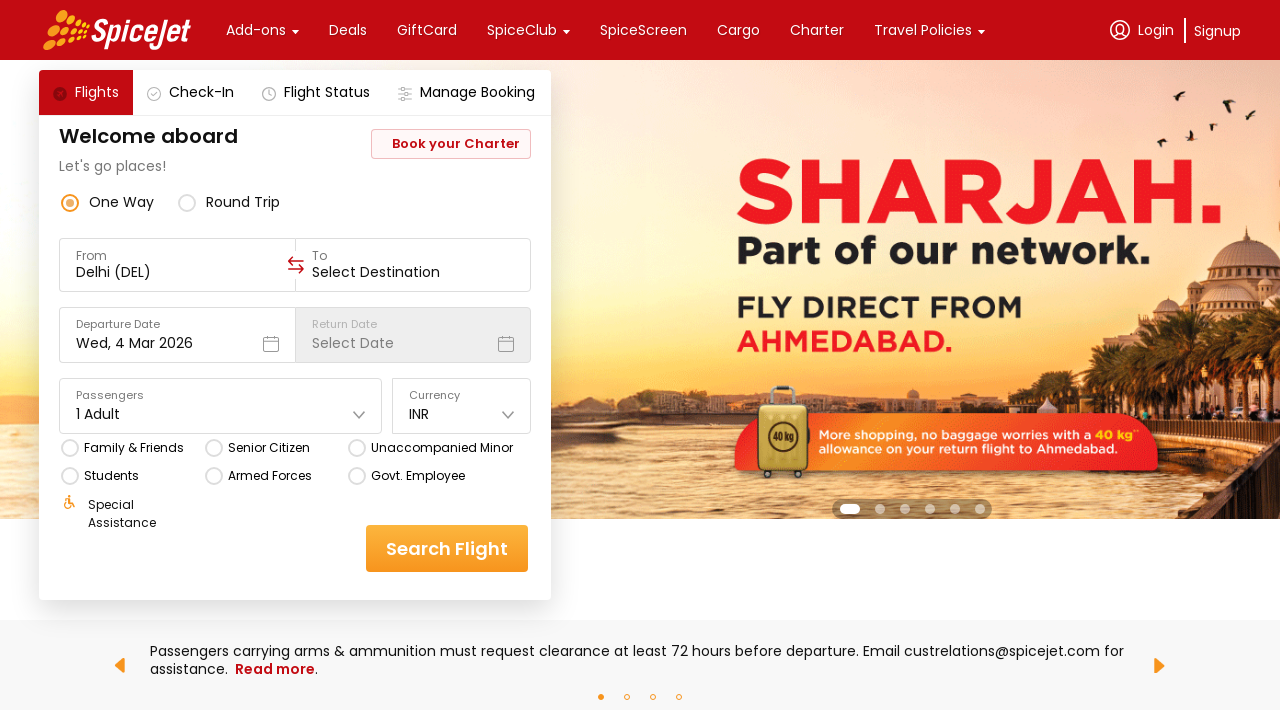

Clicked the 'From' field to trigger dynamic dropdown at (178, 256) on xpath=//div[@data-testid='to-testID-origin']/descendant::div[contains(text(),'Fr
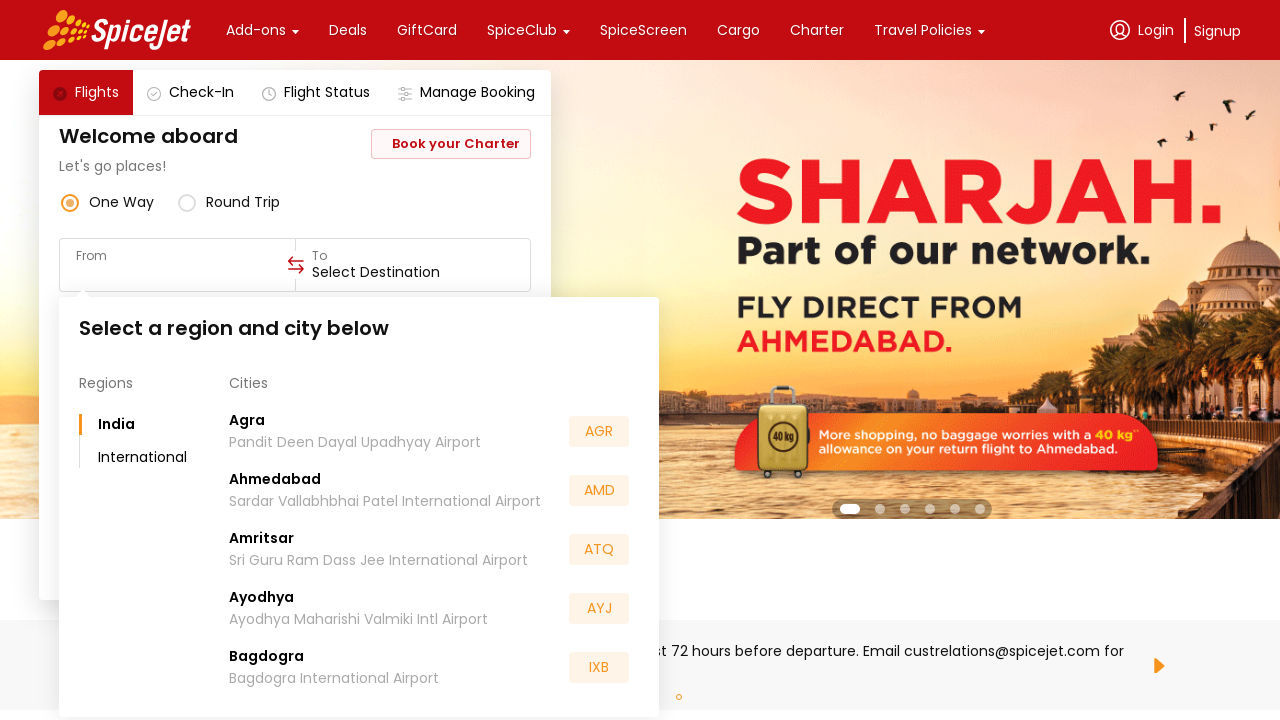

Location suggestions dropdown appeared
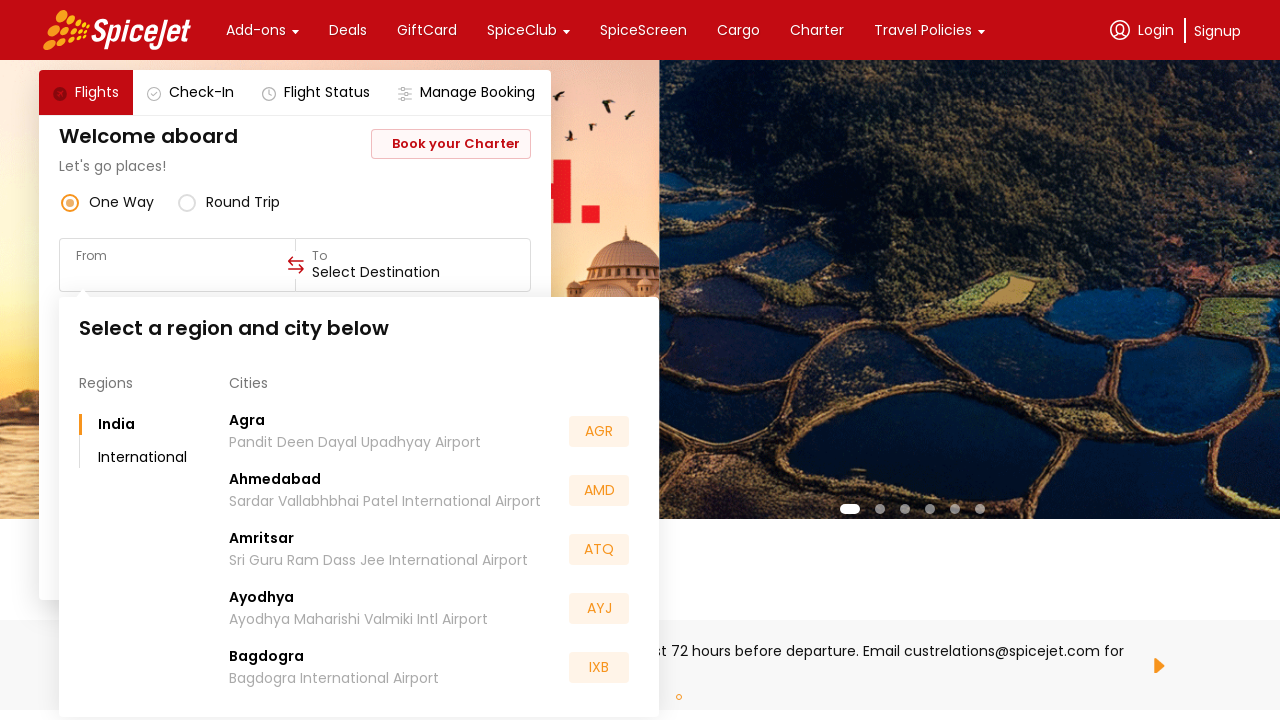

Verified 55 location suggestions are present
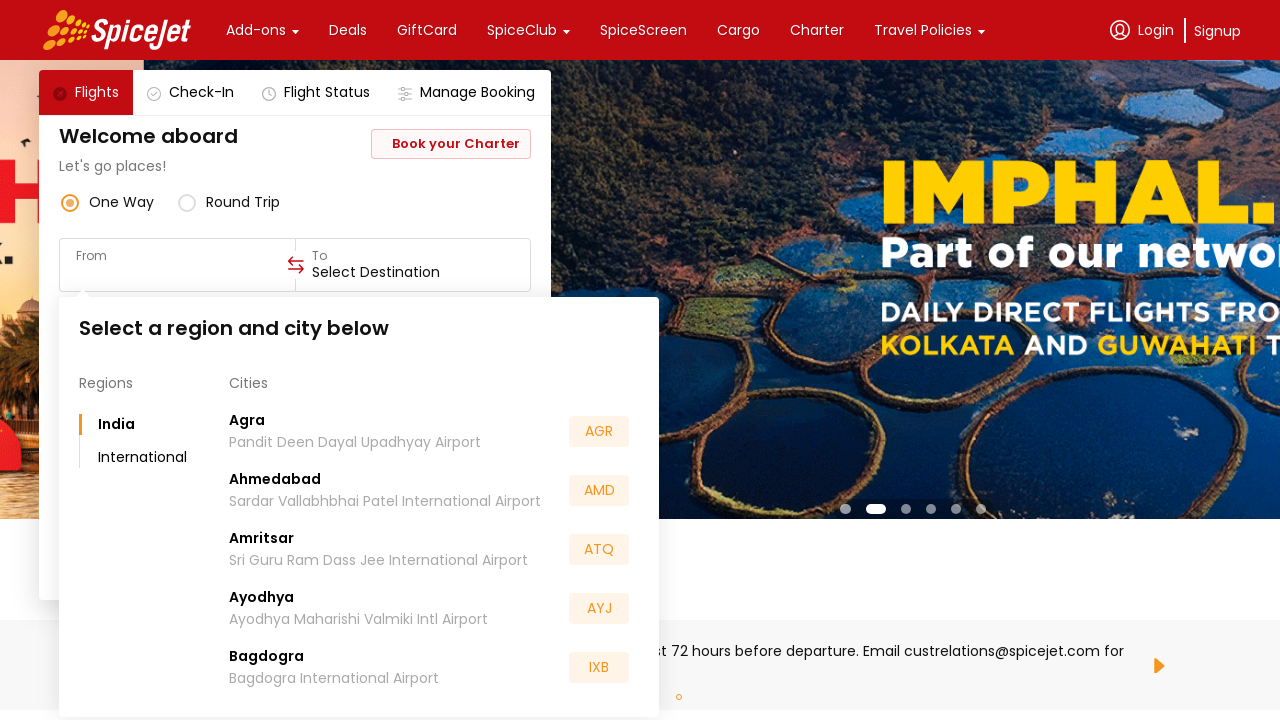

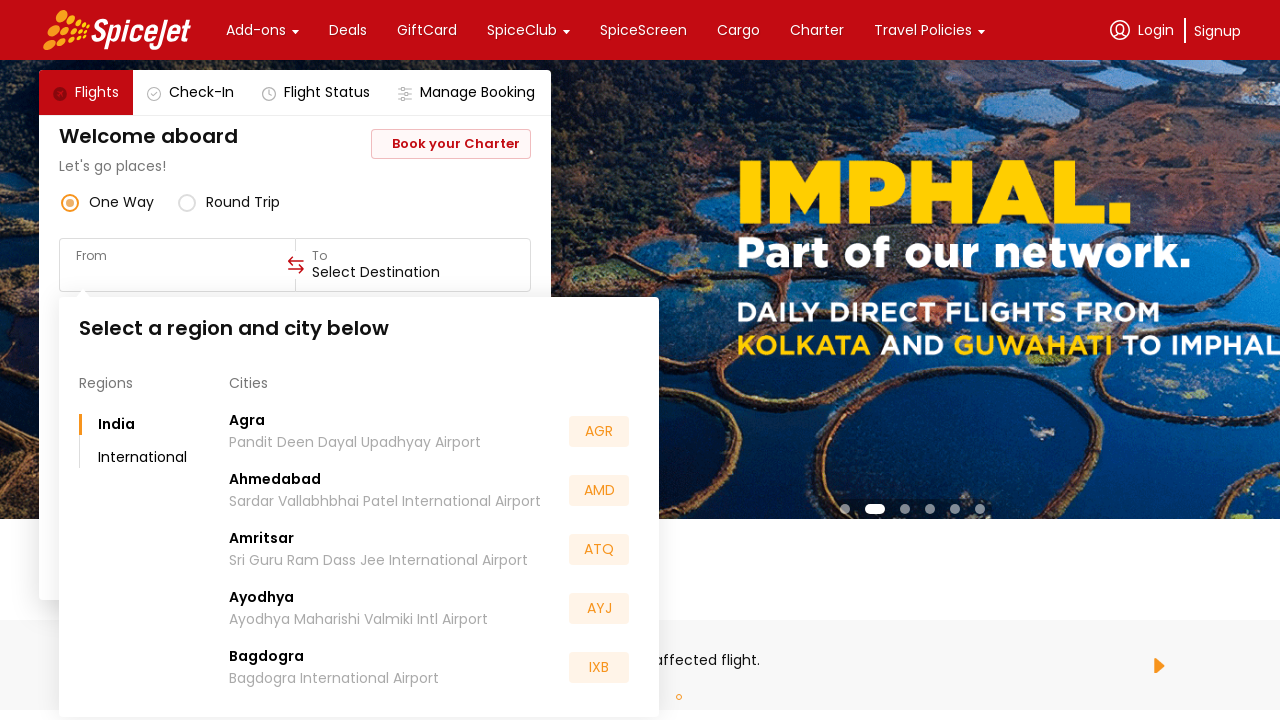